Tests that Shakespeare language appears in the top 10 of Esoteric Languages on the Top List page.

Starting URL: http://www.99-bottles-of-beer.net/

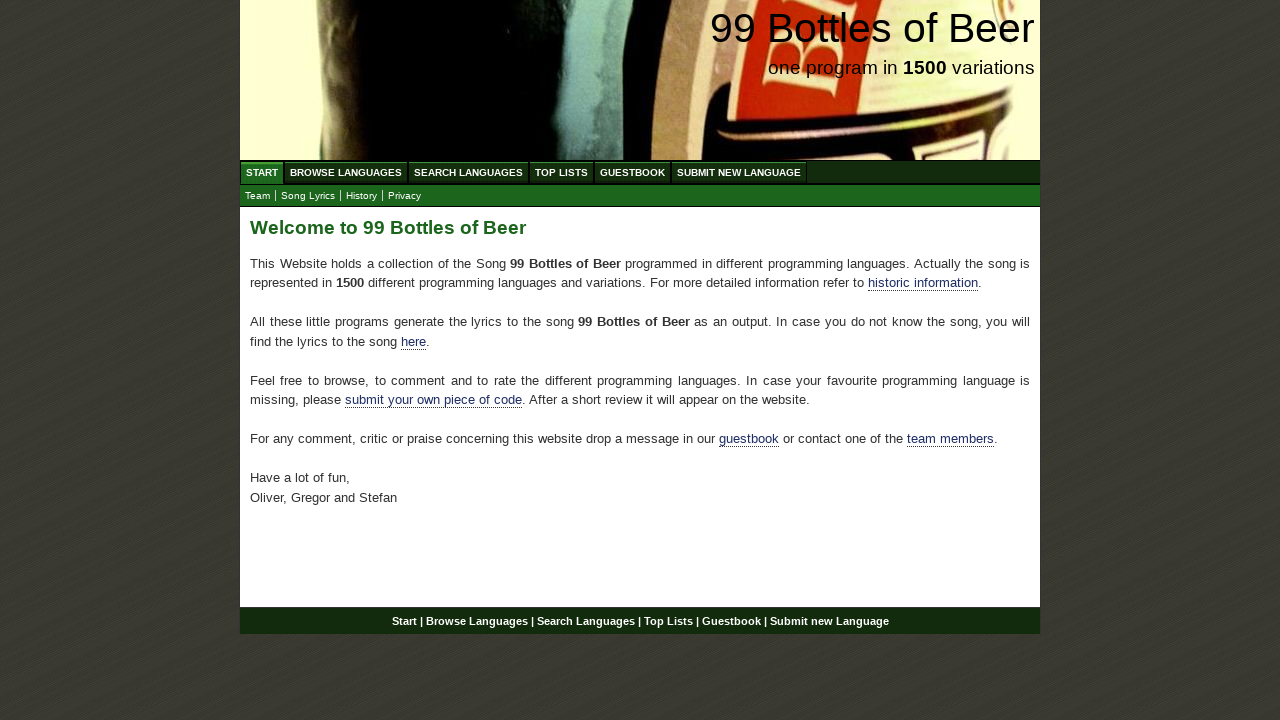

Clicked on TOP LIST menu at (562, 172) on a[href='/toplist.html']
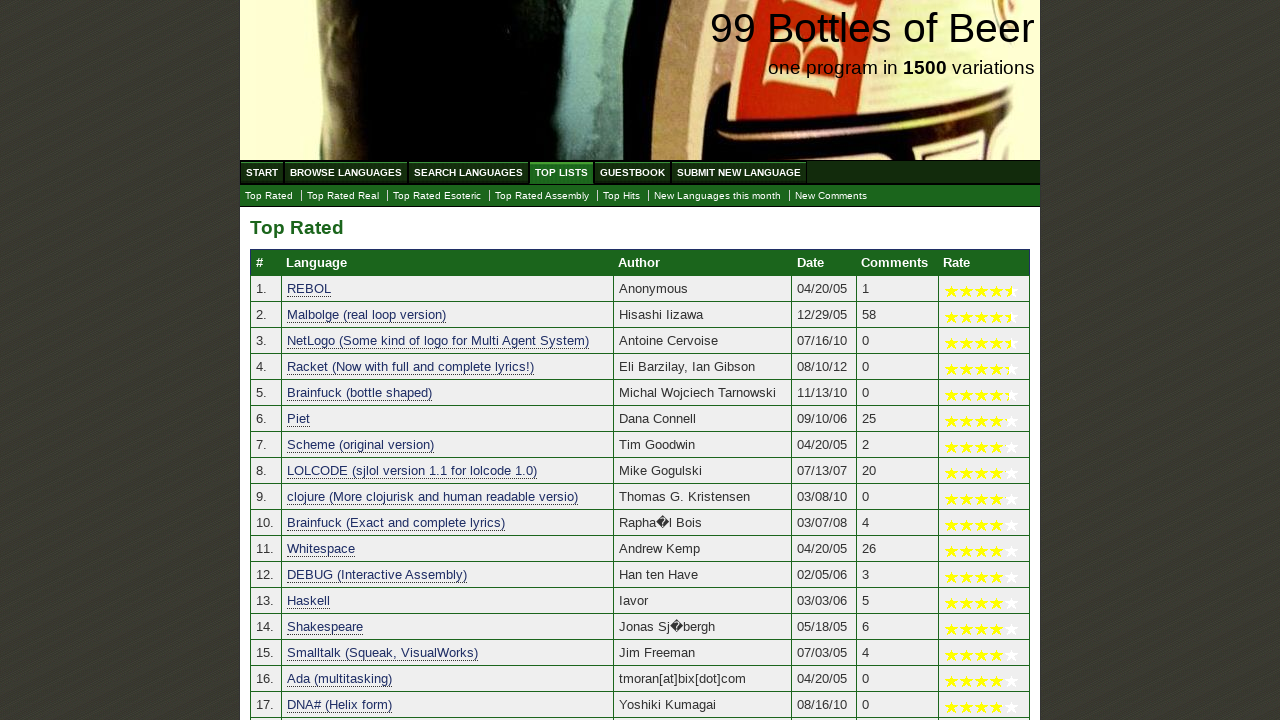

Clicked on Esoteric Languages submenu at (437, 196) on a[href='./toplist_esoteric.html']
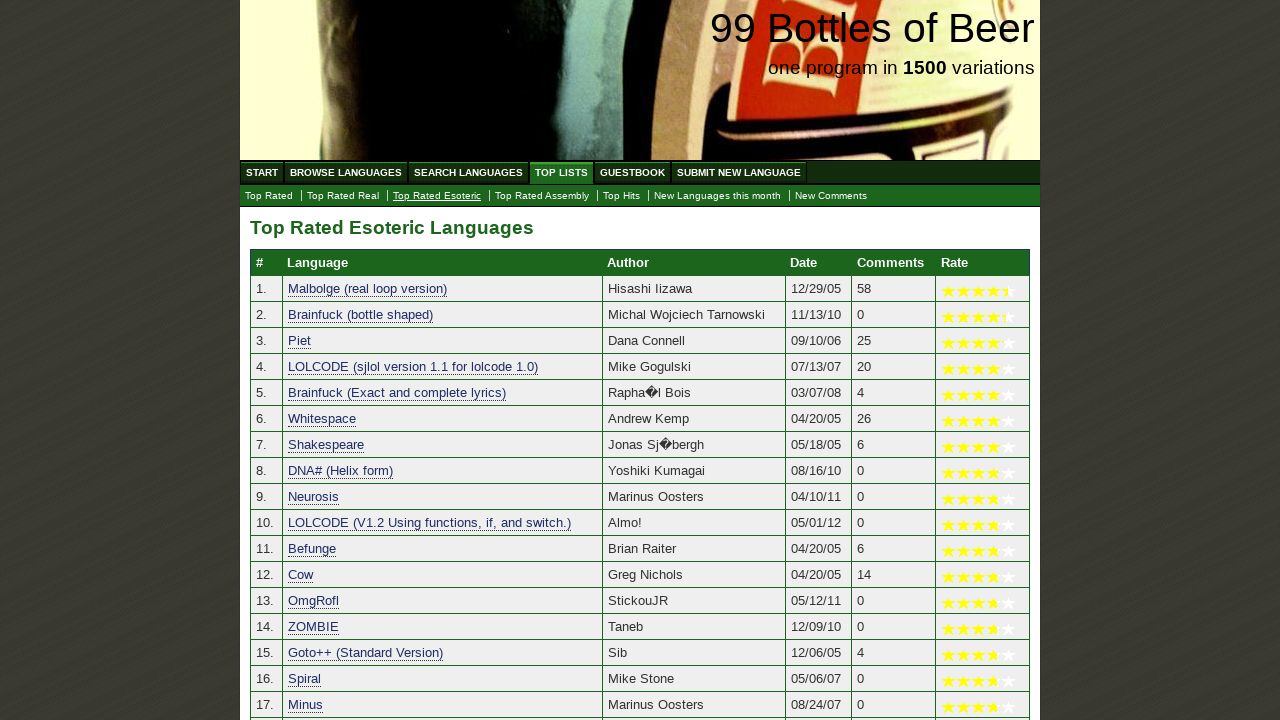

Verified Shakespeare is listed in top esoteric languages
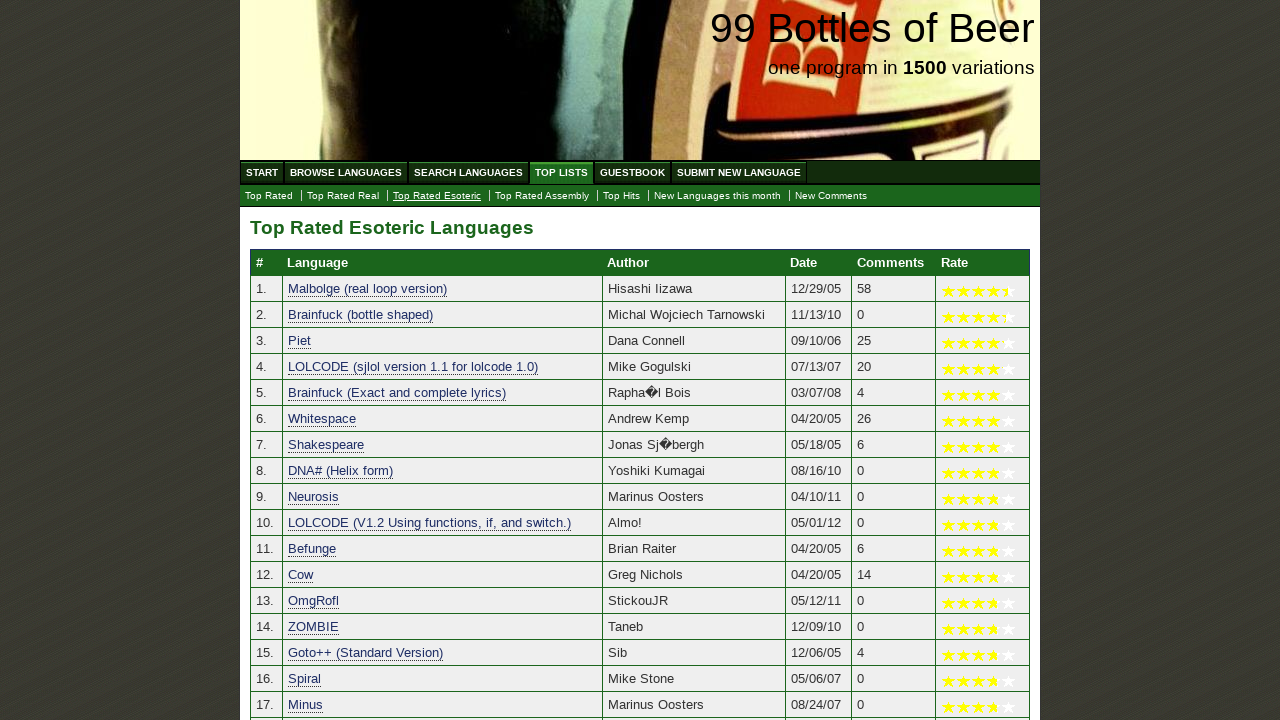

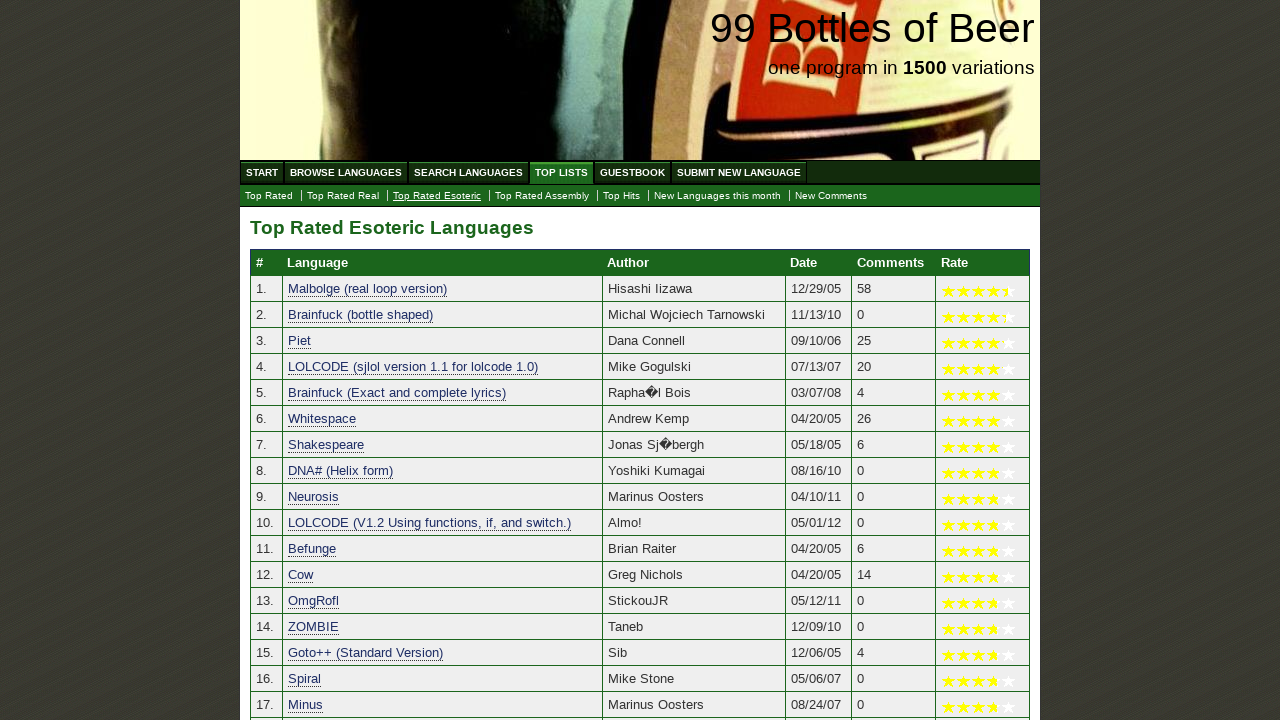